Tests hover functionality by moving mouse over different avatar elements and verifying that the correct captions appear for each hovered element

Starting URL: http://przyklady.javastart.pl:8095/hovers

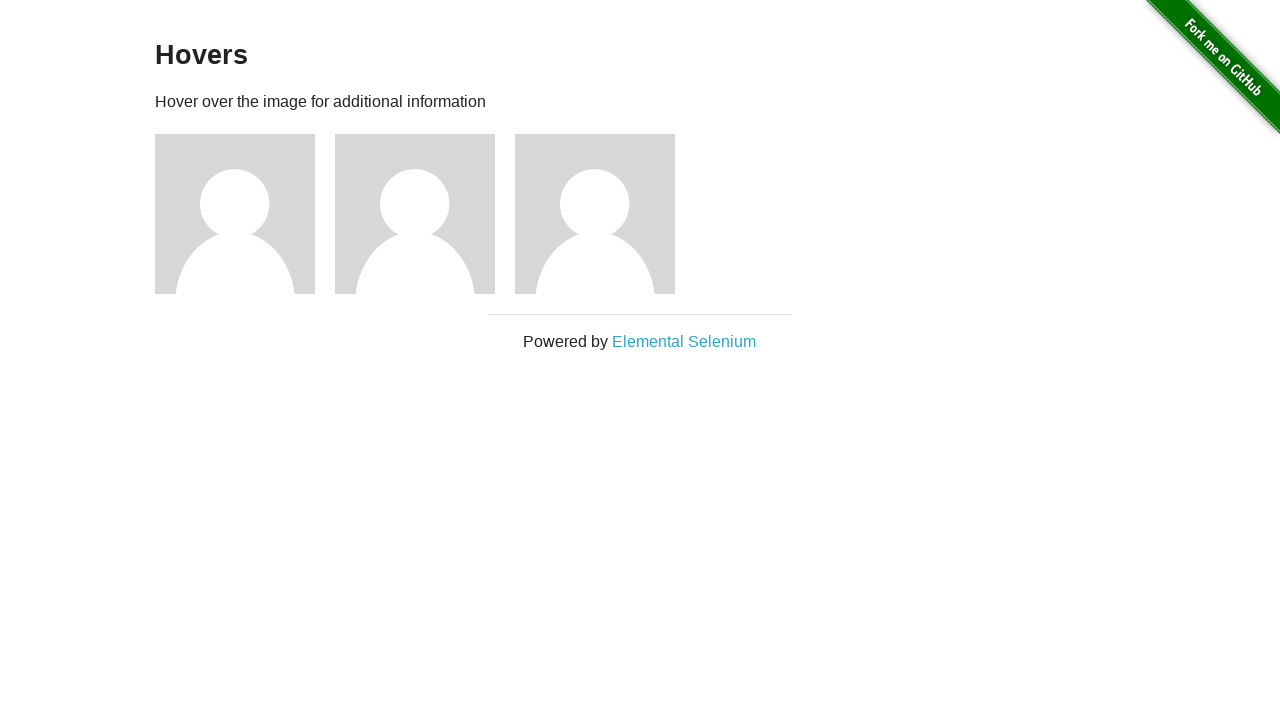

Located first avatar element
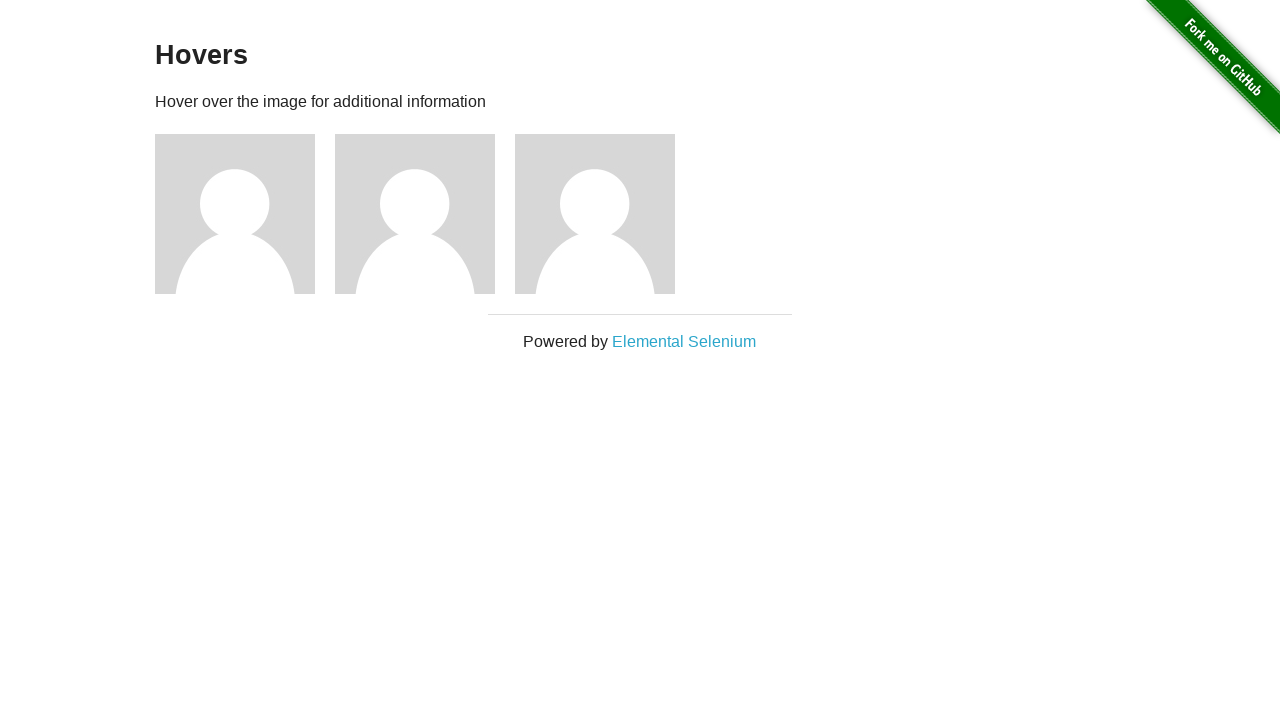

Located second avatar element
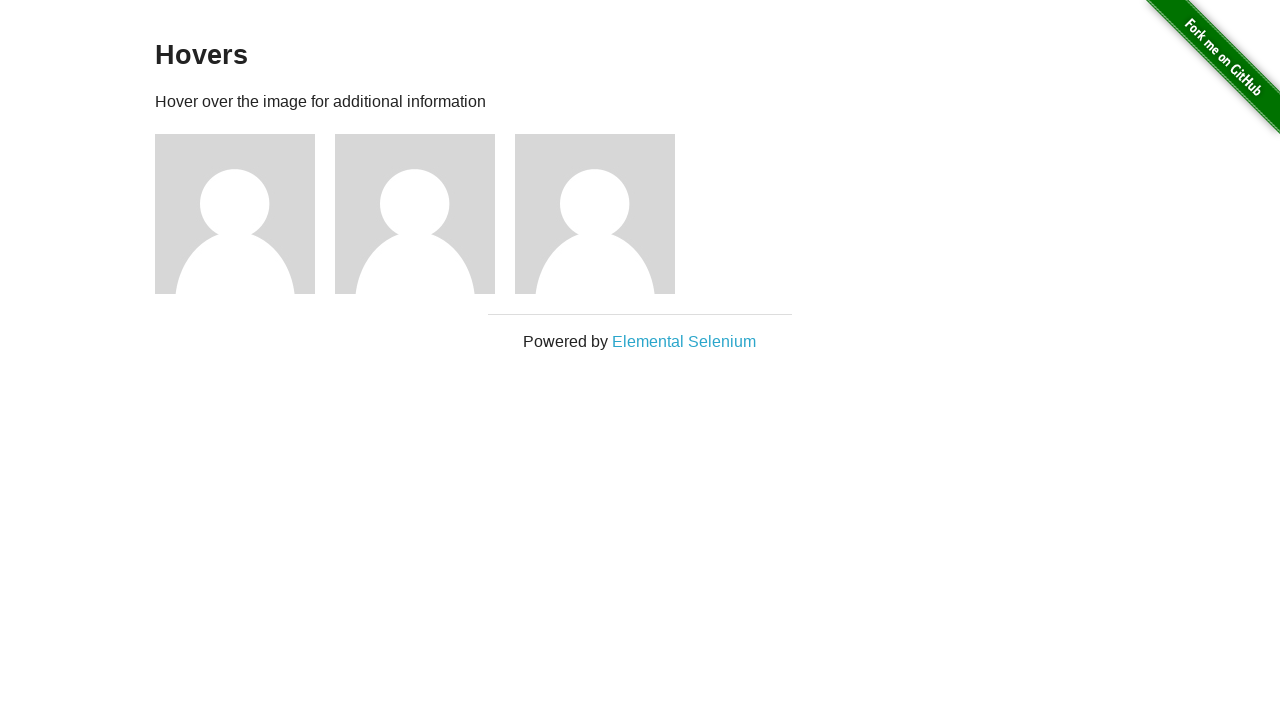

Located third avatar element
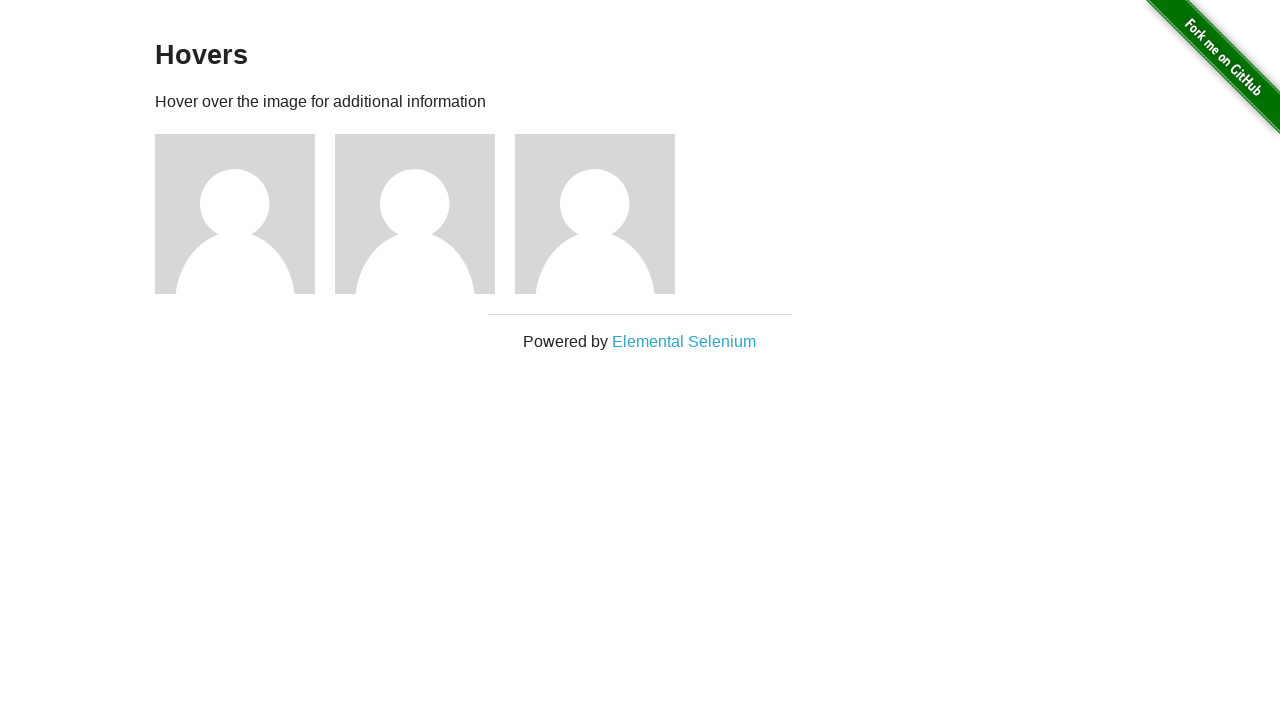

Hovered over first avatar at (235, 214) on xpath=//*[@id='content']/div/div[1]/img
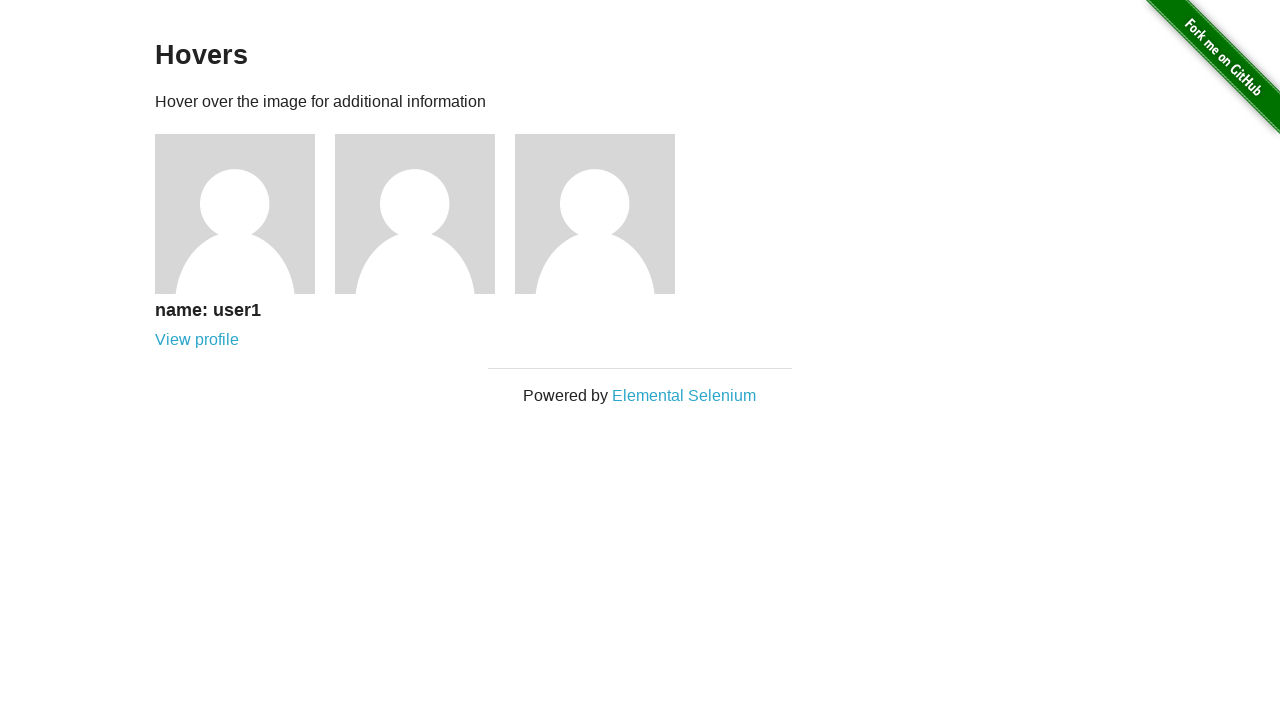

Located first avatar caption element
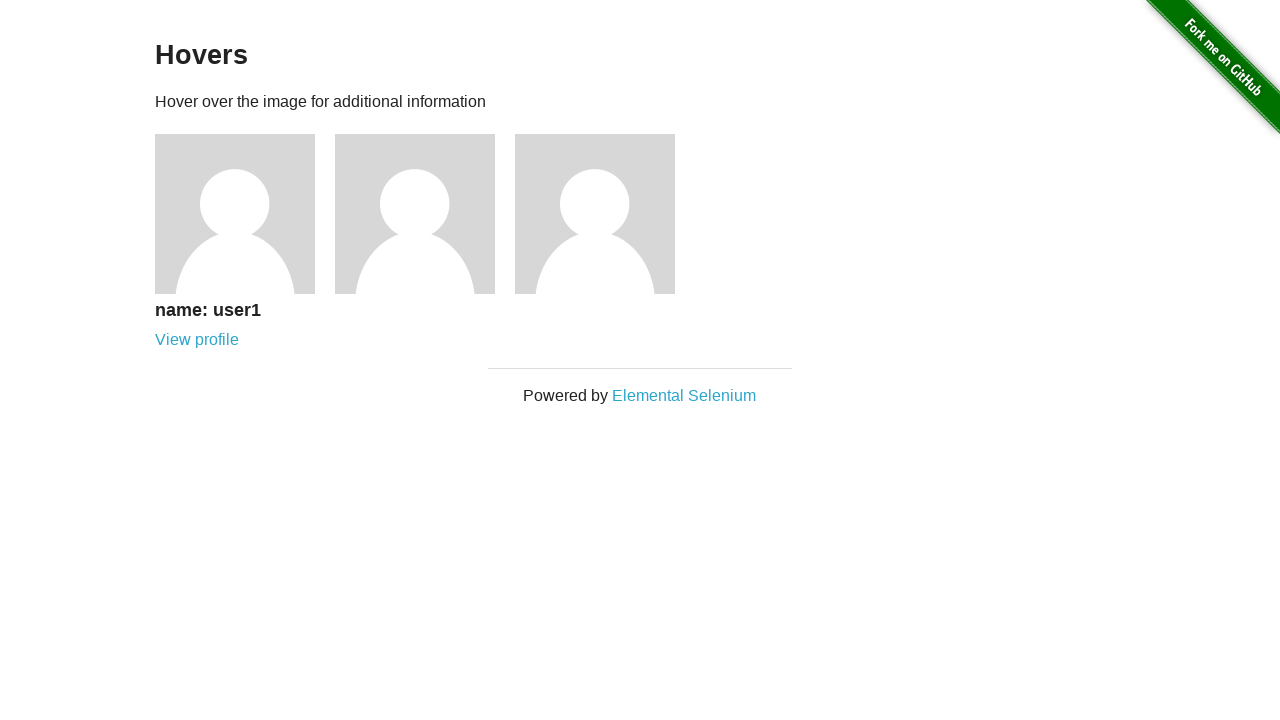

Verified first avatar caption displays 'name: user1'
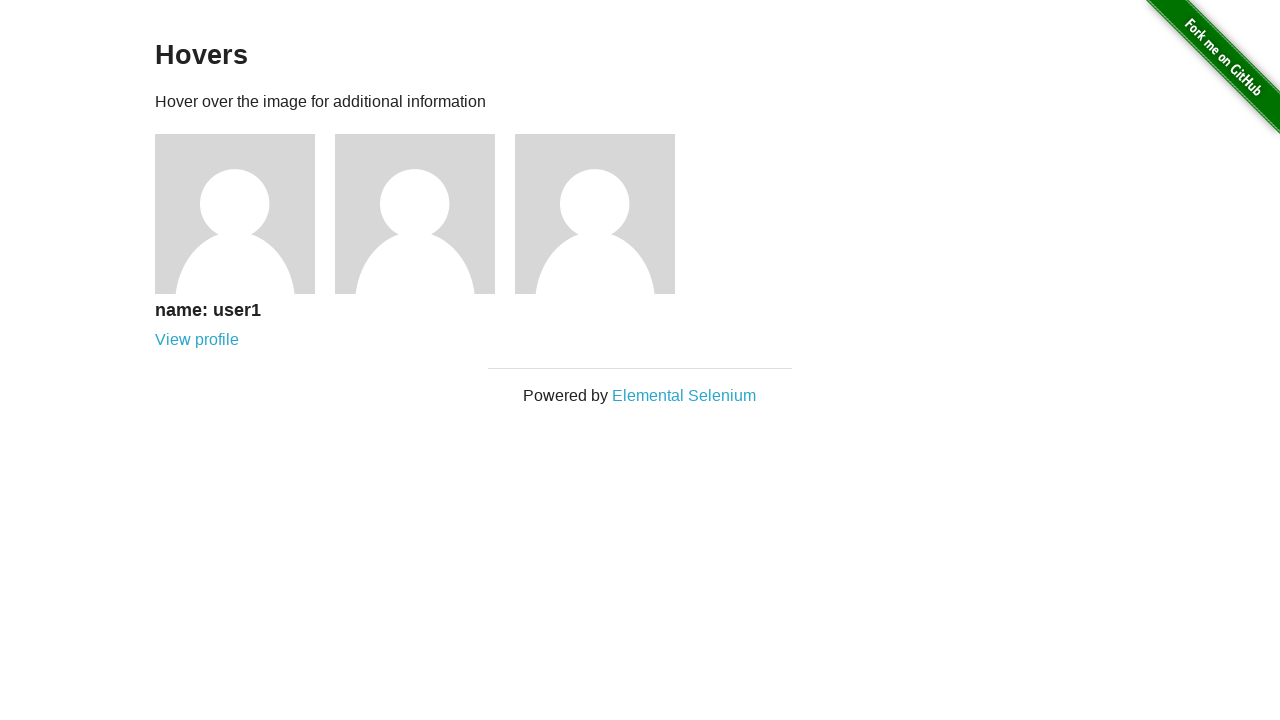

Hovered over second avatar at (425, 214) on xpath=//*[@id='content']/div/div[2]
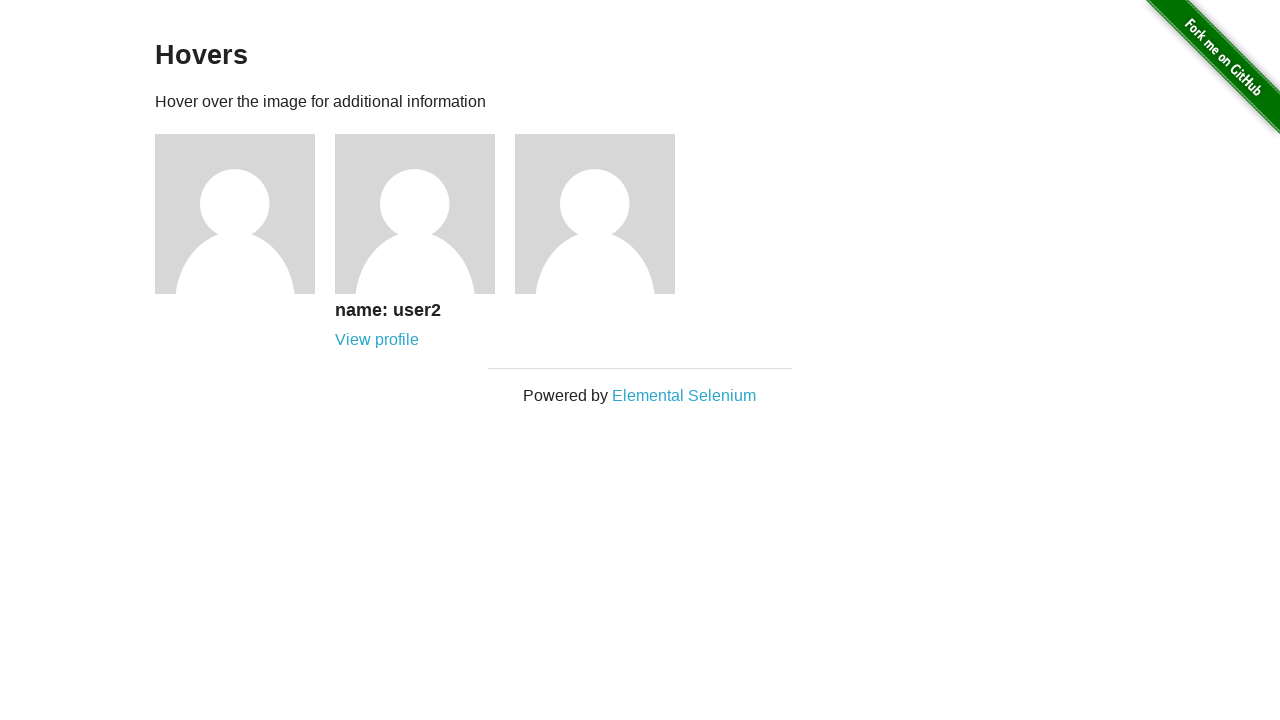

Located second avatar caption element
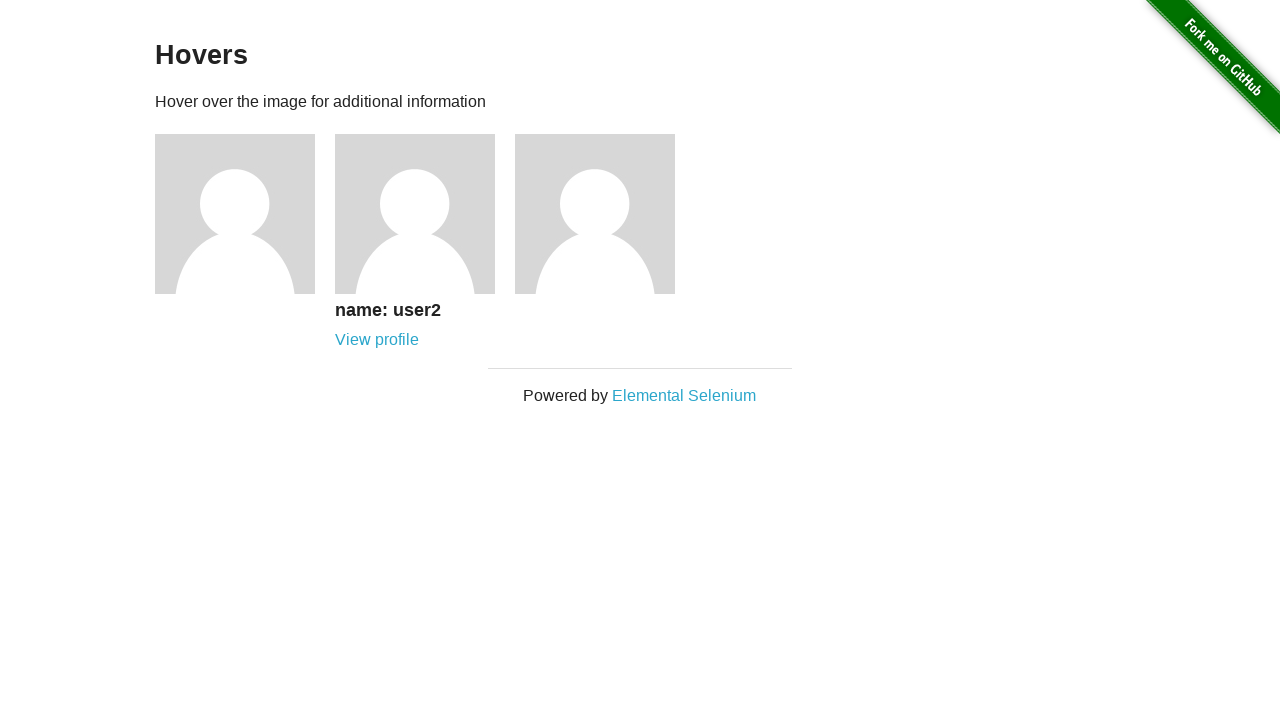

Verified second avatar caption displays 'name: user2'
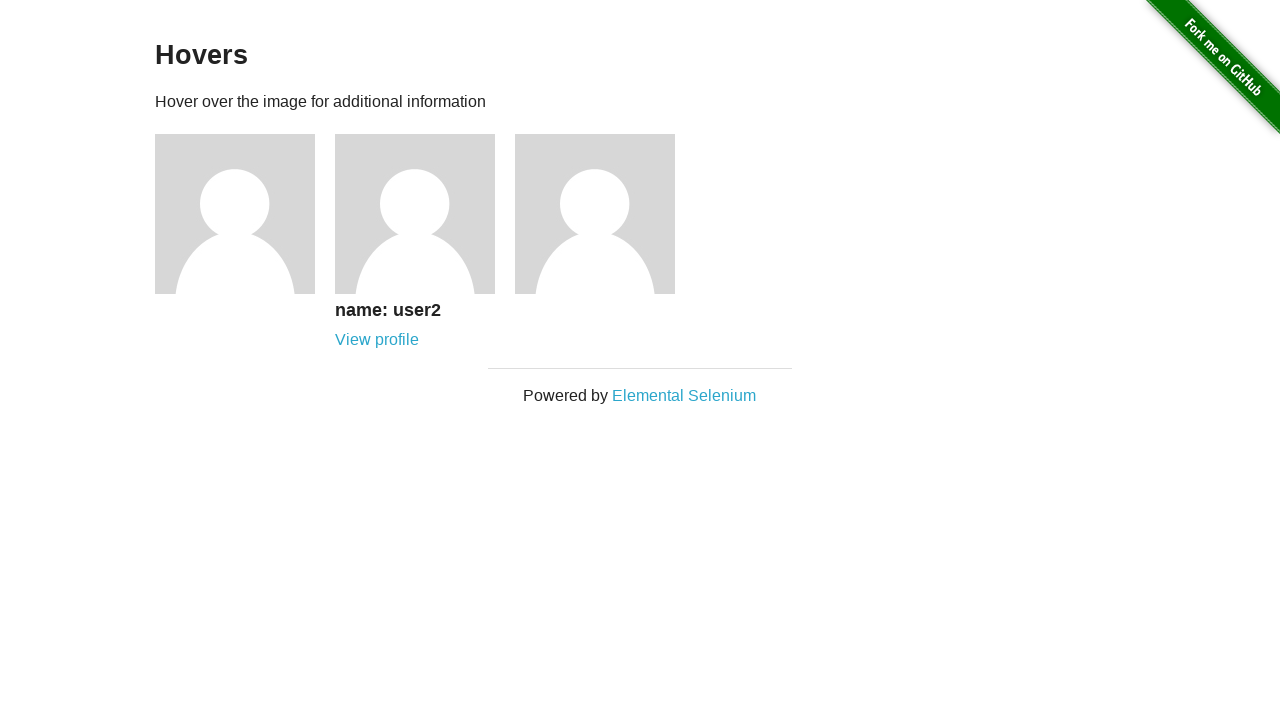

Hovered over third avatar at (605, 214) on xpath=//*[@id='content']/div/div[3]
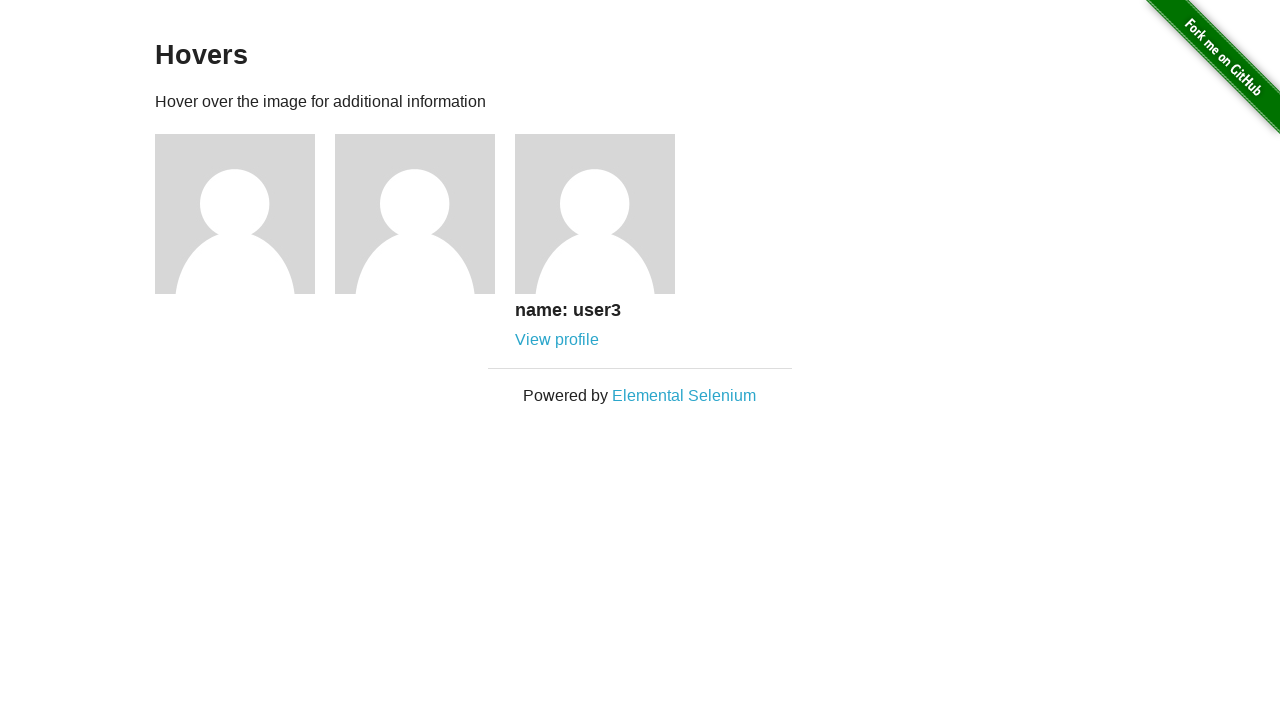

Located third avatar caption element
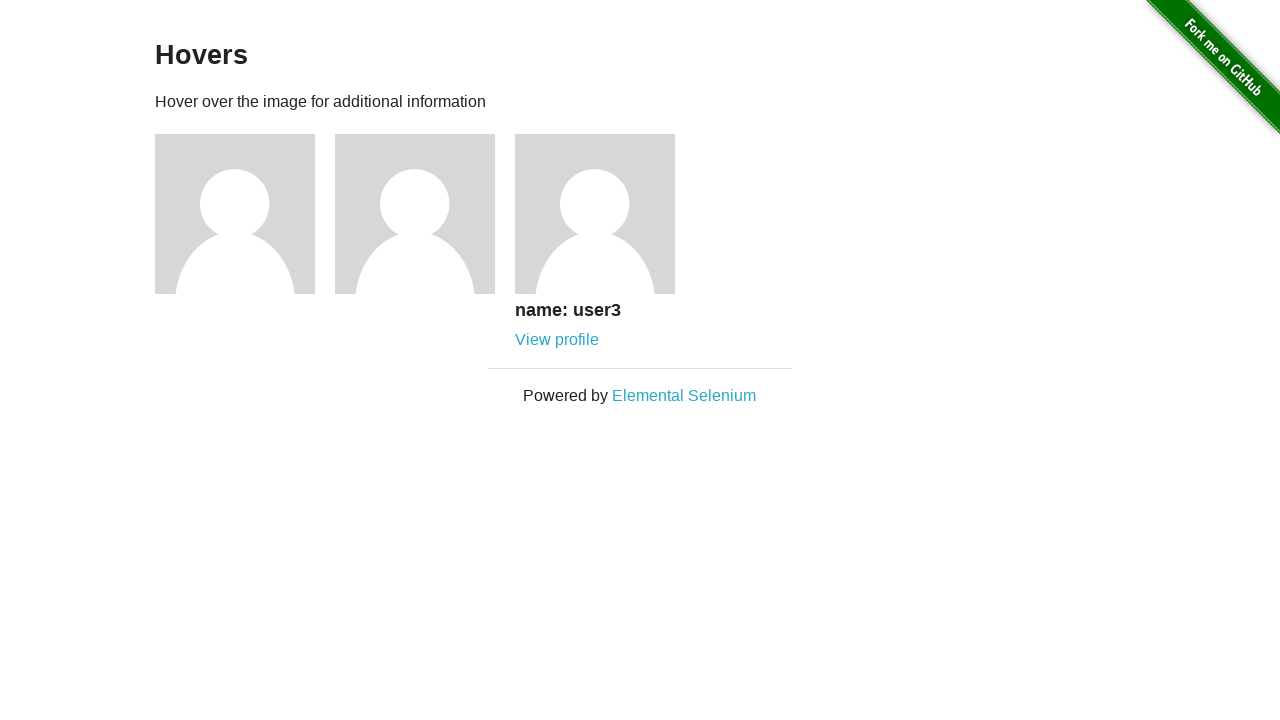

Verified third avatar caption displays 'name: user3'
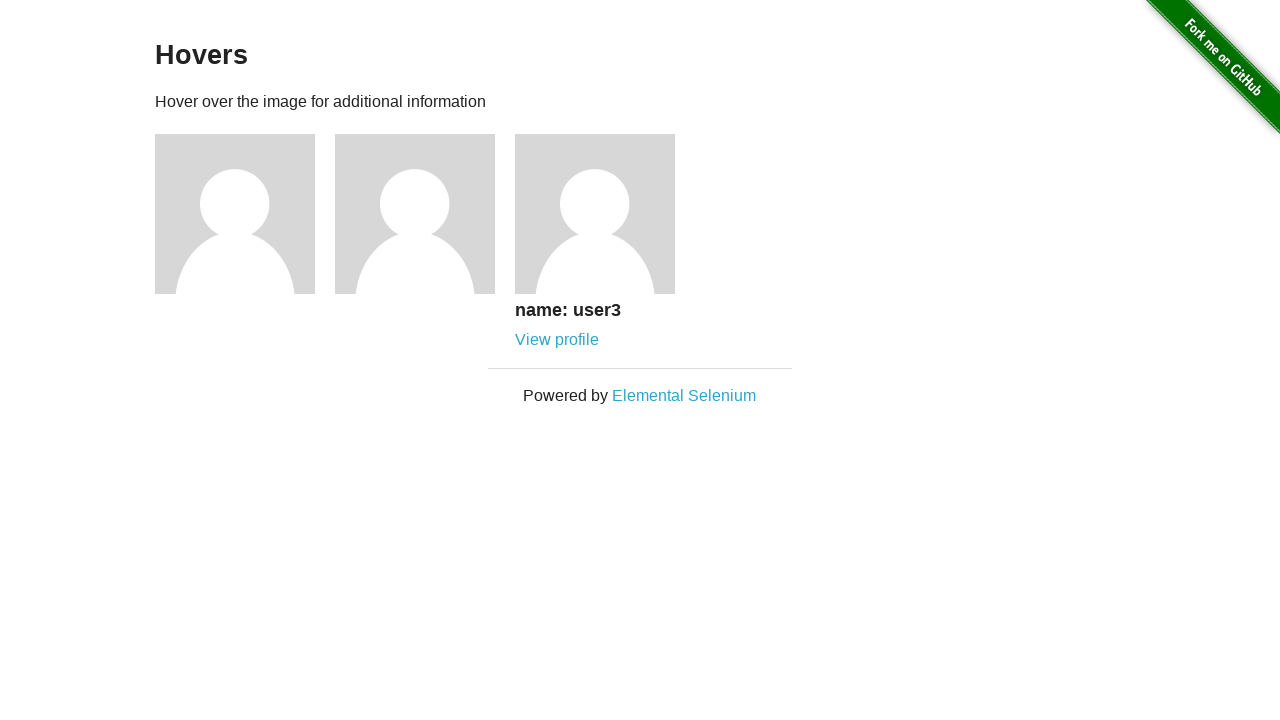

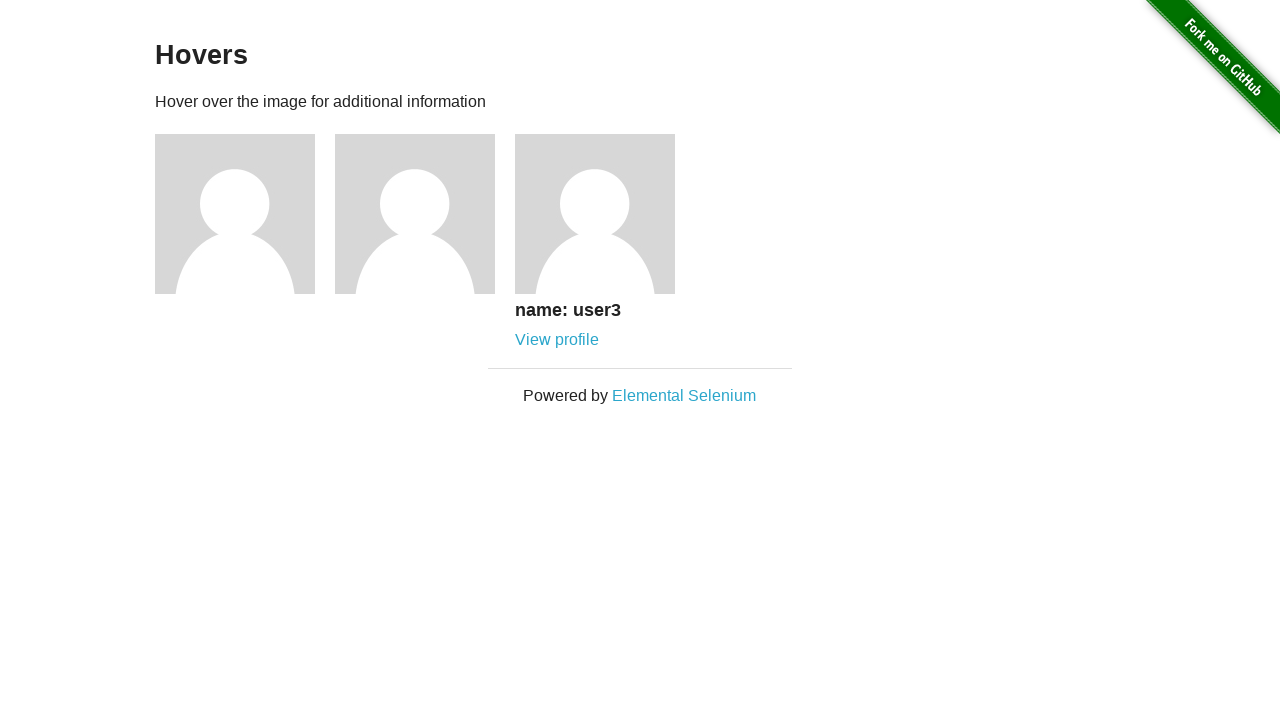